Tests a registration form by filling in username, email, selecting gender, checking hobby checkboxes, selecting interests from multi-select, choosing country, entering date of birth, filling bio text, subscribing to newsletter, hovering on tooltip, toggling a switch, and submitting the form.

Starting URL: https://material.playwrightvn.com/

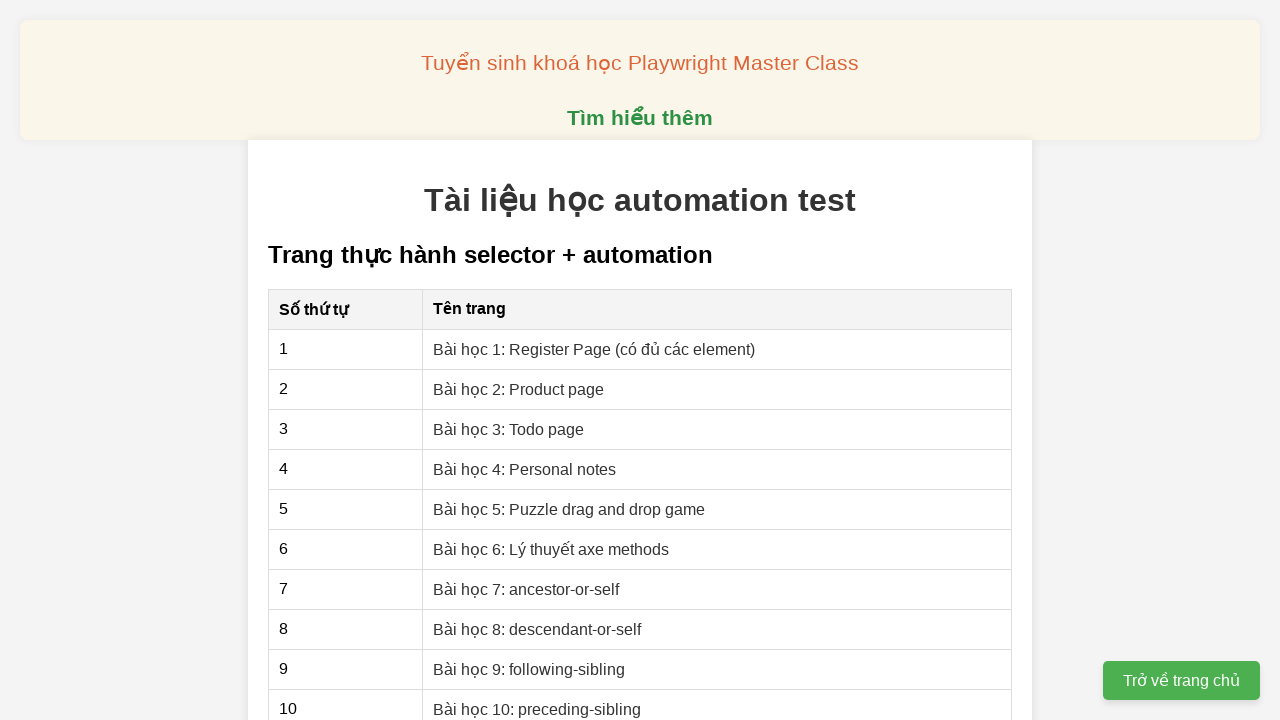

Clicked on 'Bài học 1: Register Page' link at (594, 349) on xpath=//a[@href='01-xpath-register-page.html']
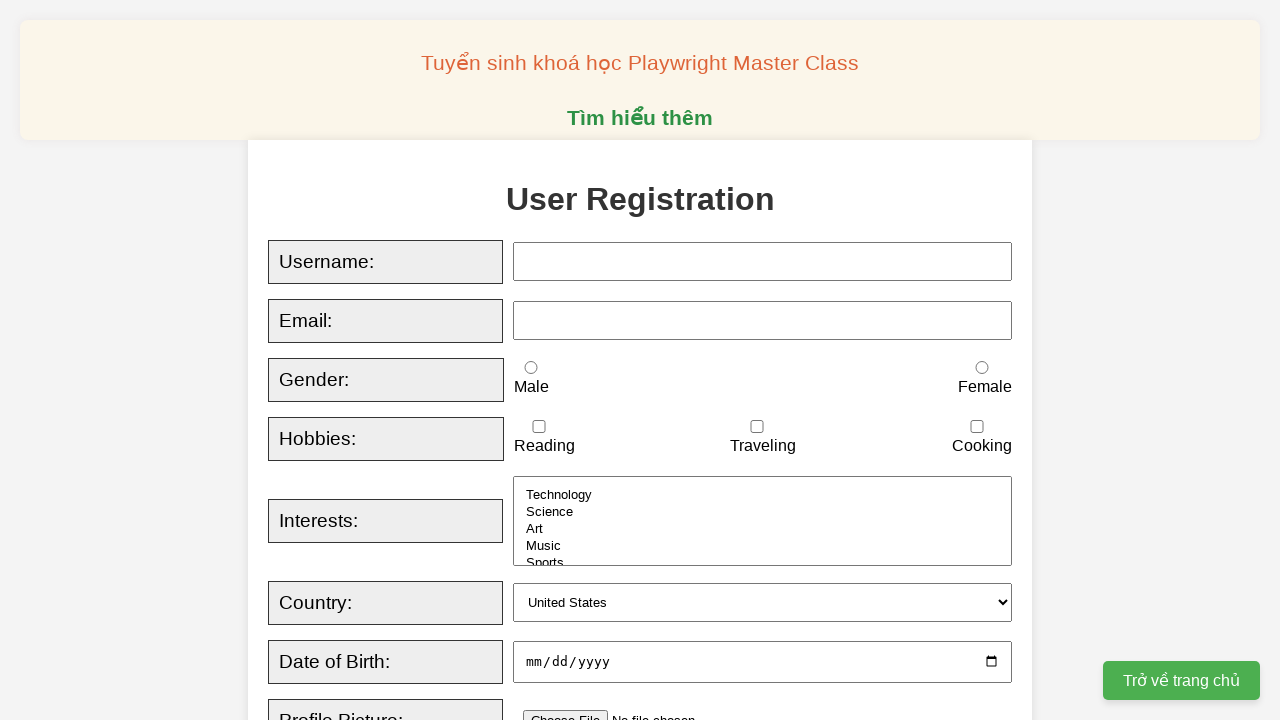

Filled in username field with 'Khanh Nguyen' on xpath=//input[@id='username']
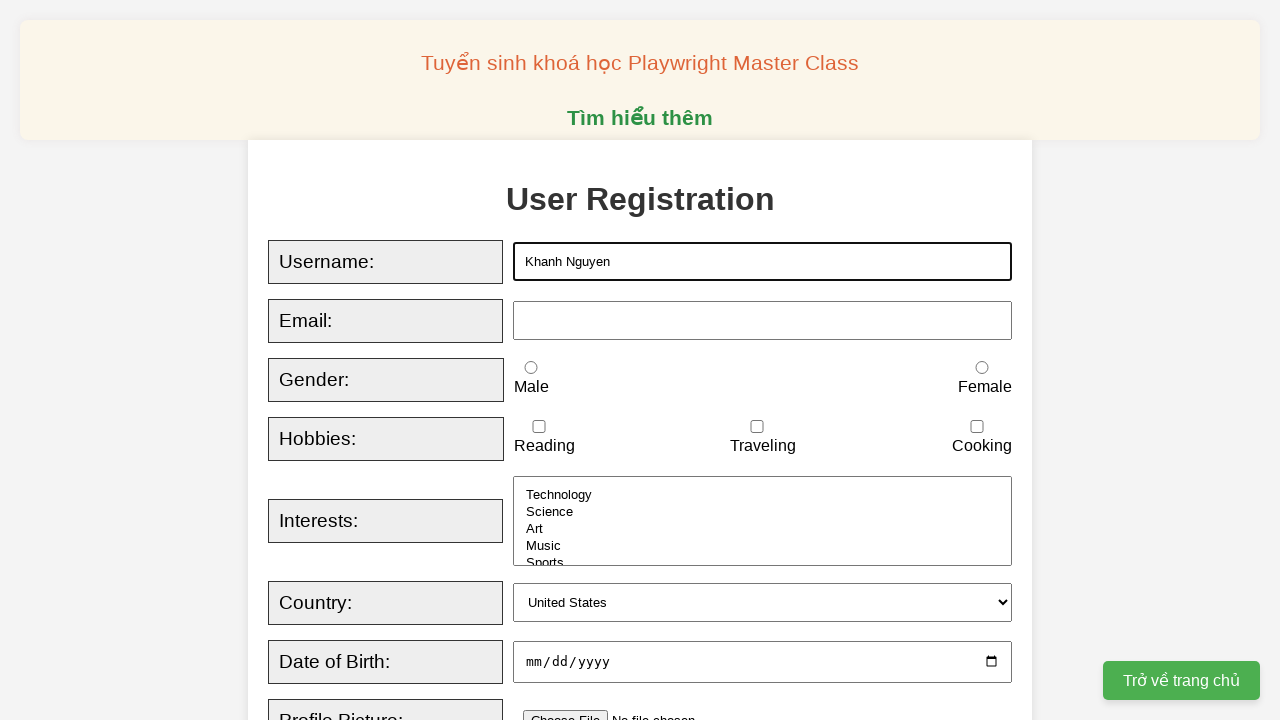

Filled in email field with 'khanhnguyenitse@gmail.com' on xpath=//input[@id='email']
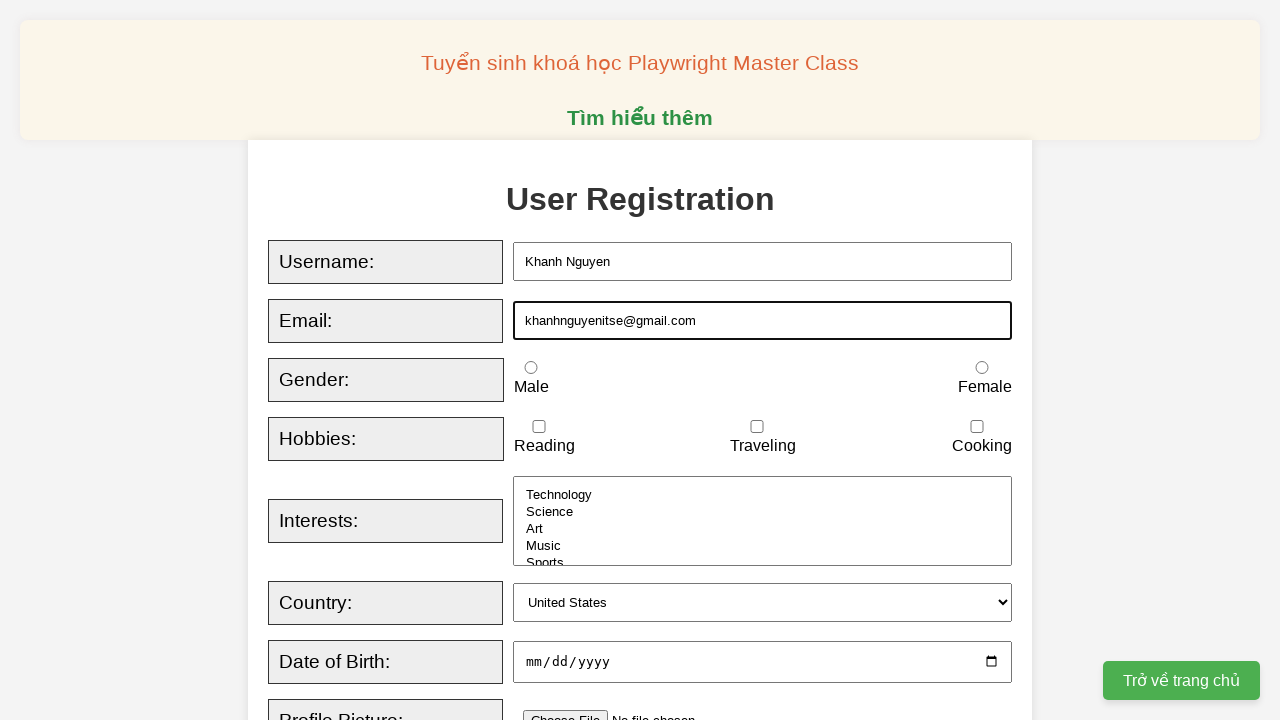

Selected male gender option at (531, 368) on xpath=//input[@id='male']
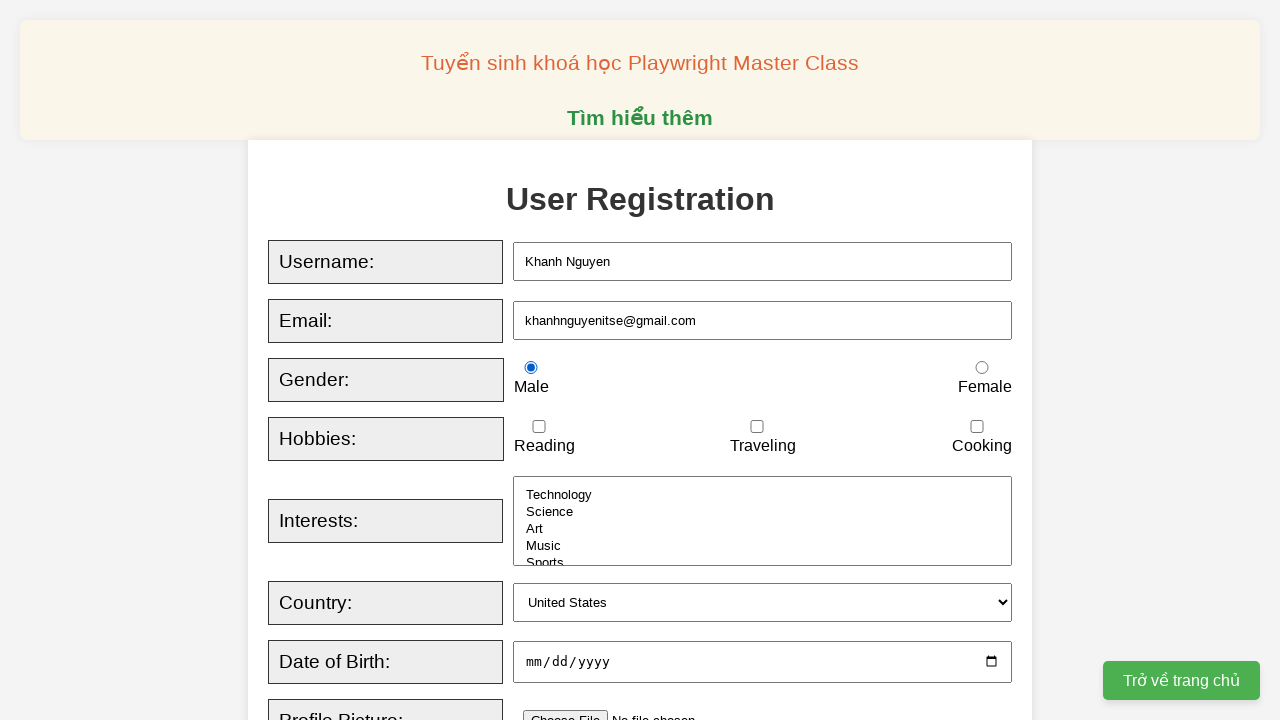

Checked reading hobby checkbox at (539, 427) on xpath=//input[@id='reading']
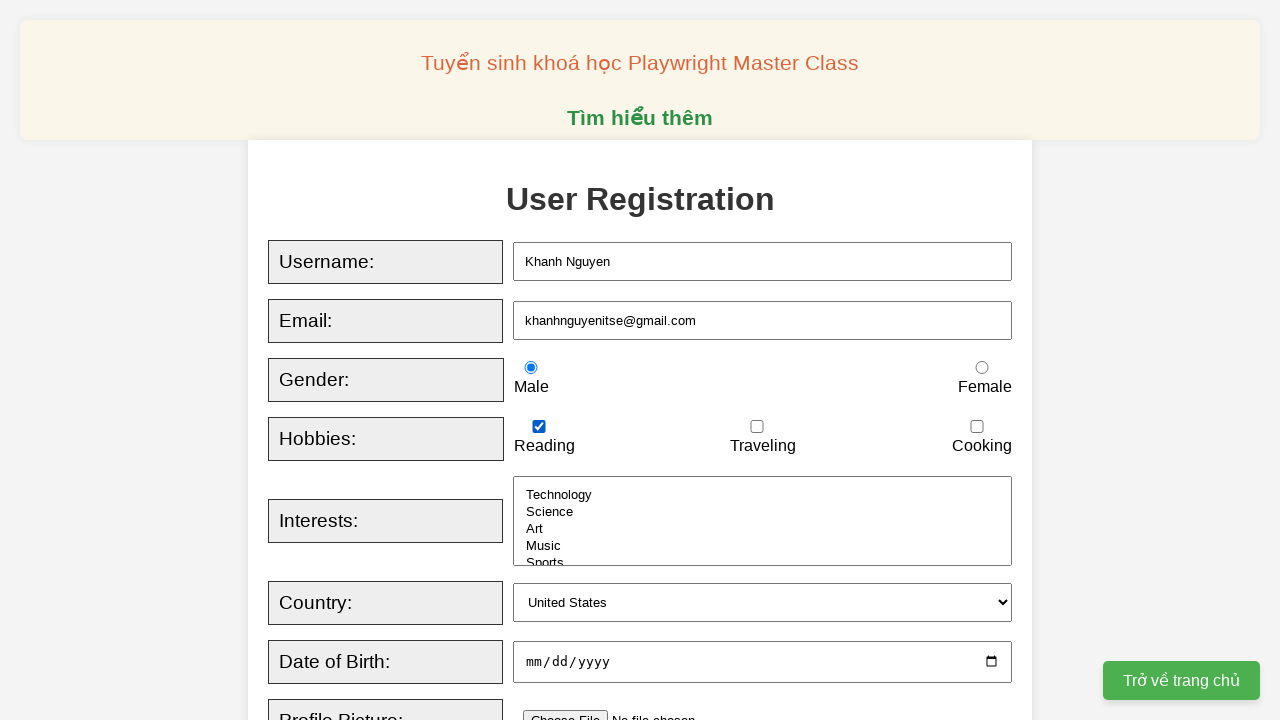

Checked traveling hobby checkbox at (757, 427) on xpath=//input[@id='traveling']
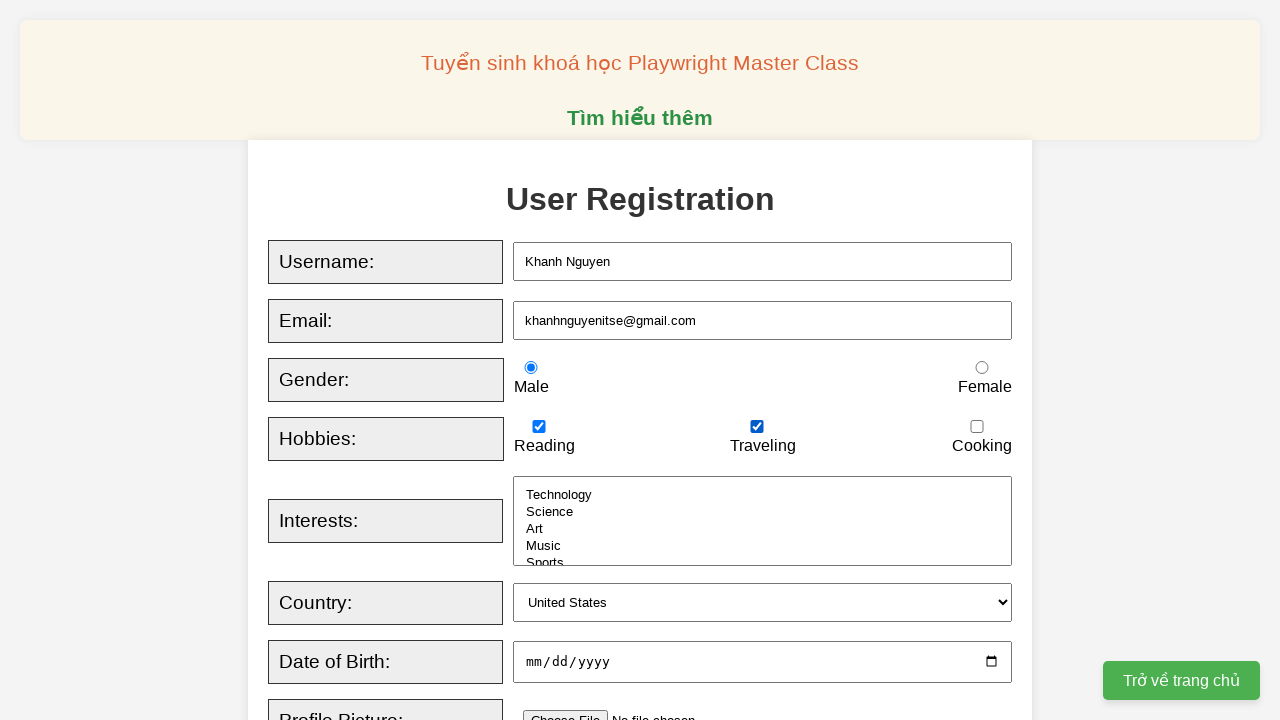

Checked cooking hobby checkbox at (977, 427) on xpath=//input[@id='cooking']
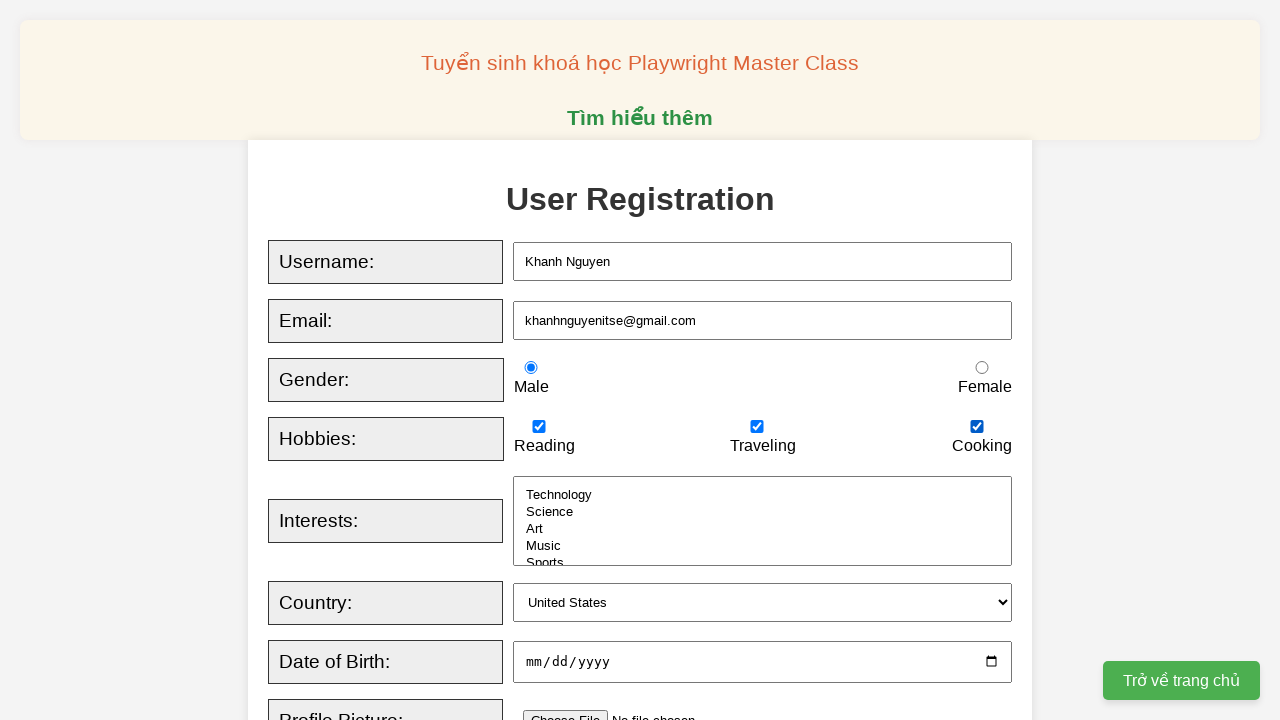

Selected technology and sports from interests multi-select dropdown on xpath=//select[@id='interests']
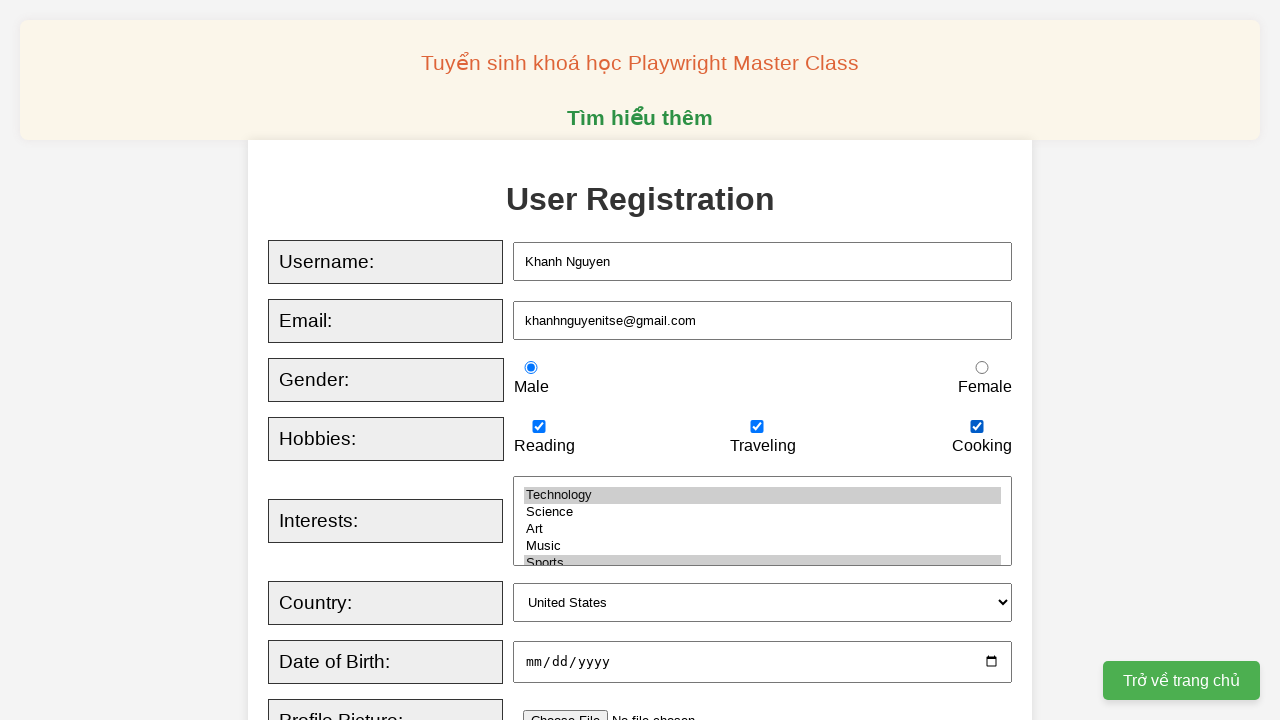

Selected USA from country dropdown on xpath=//select[@id='country']
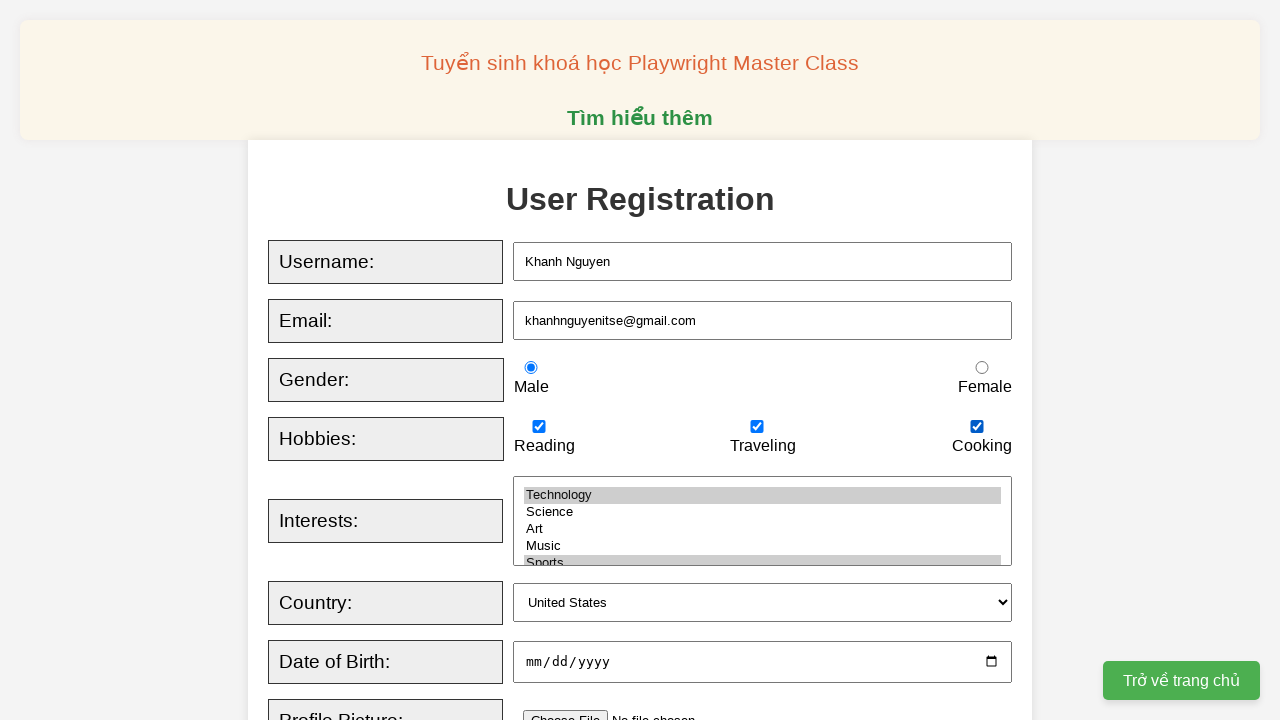

Filled in date of birth as 2001-04-21 on xpath=//input[@id='dob']
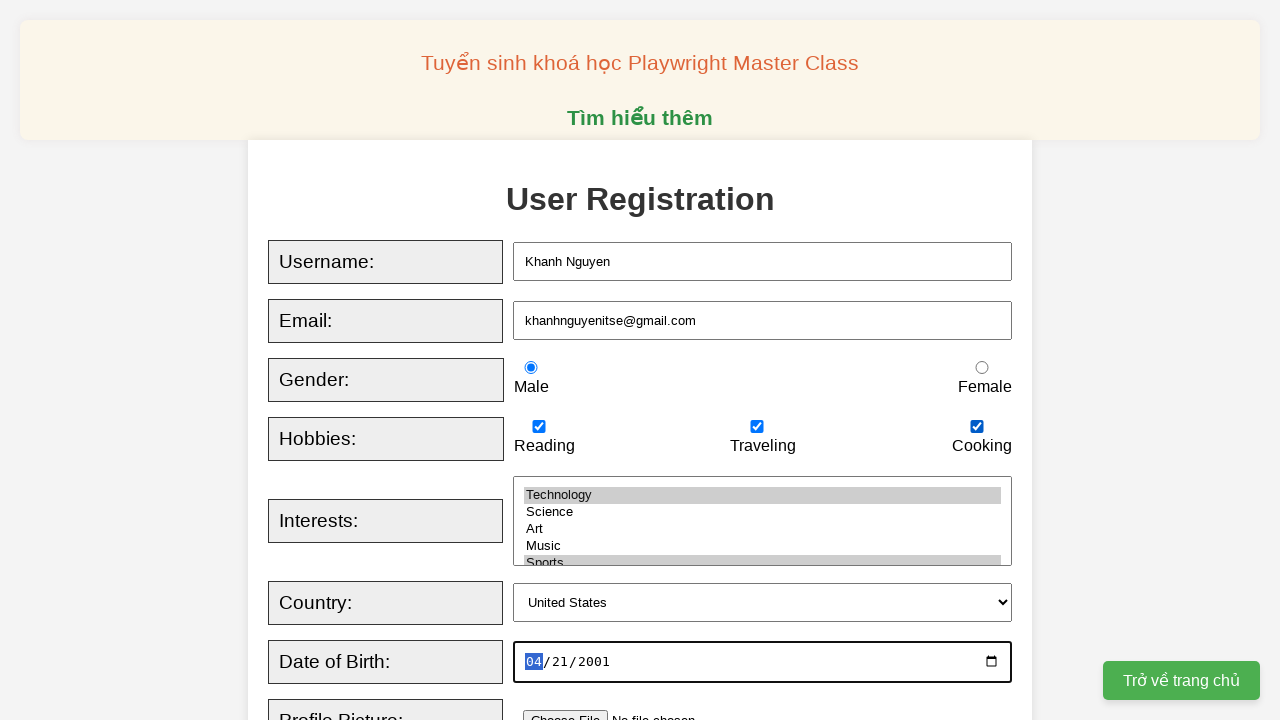

Filled in bio textarea with 'My full name is Nguyen An Khanh' on xpath=//textarea[@id='bio']
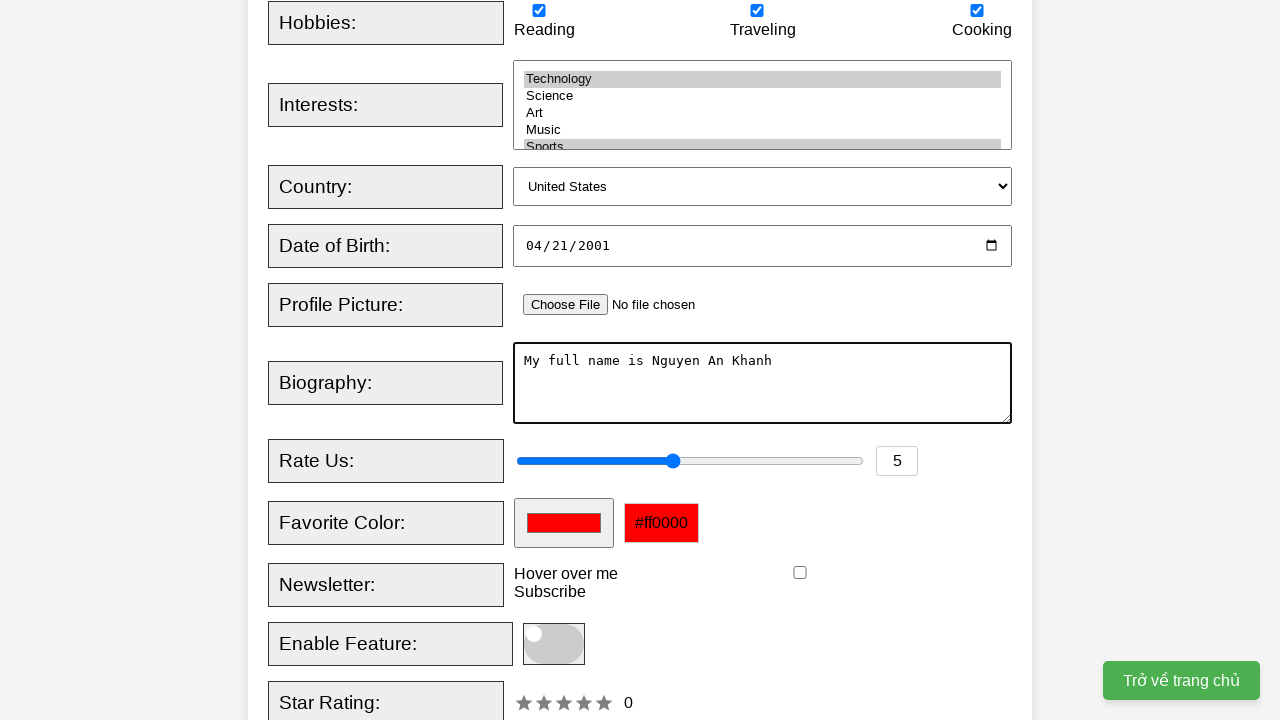

Checked newsletter subscription checkbox at (800, 573) on xpath=//input[@id='newsletter']
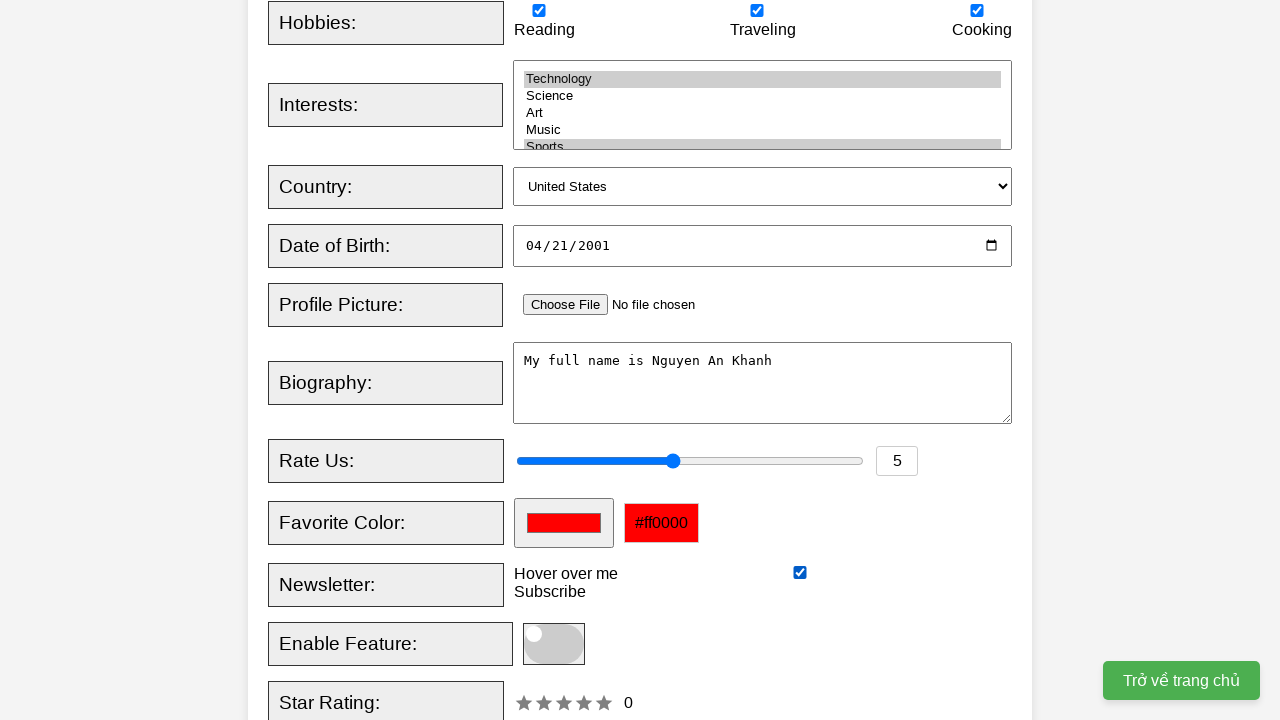

Hovered on tooltip element at (566, 574) on xpath=//div[@class='tooltip']
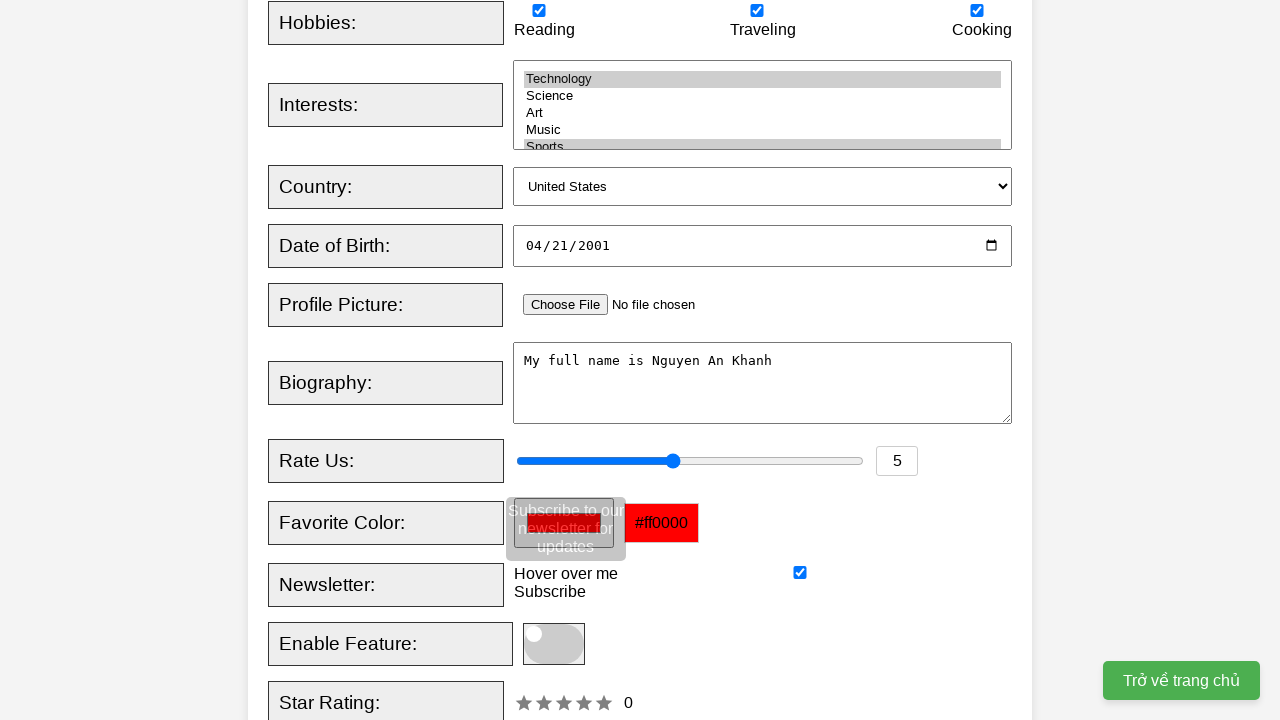

Clicked toggle switch at (554, 644) on xpath=//label[@class='switch']
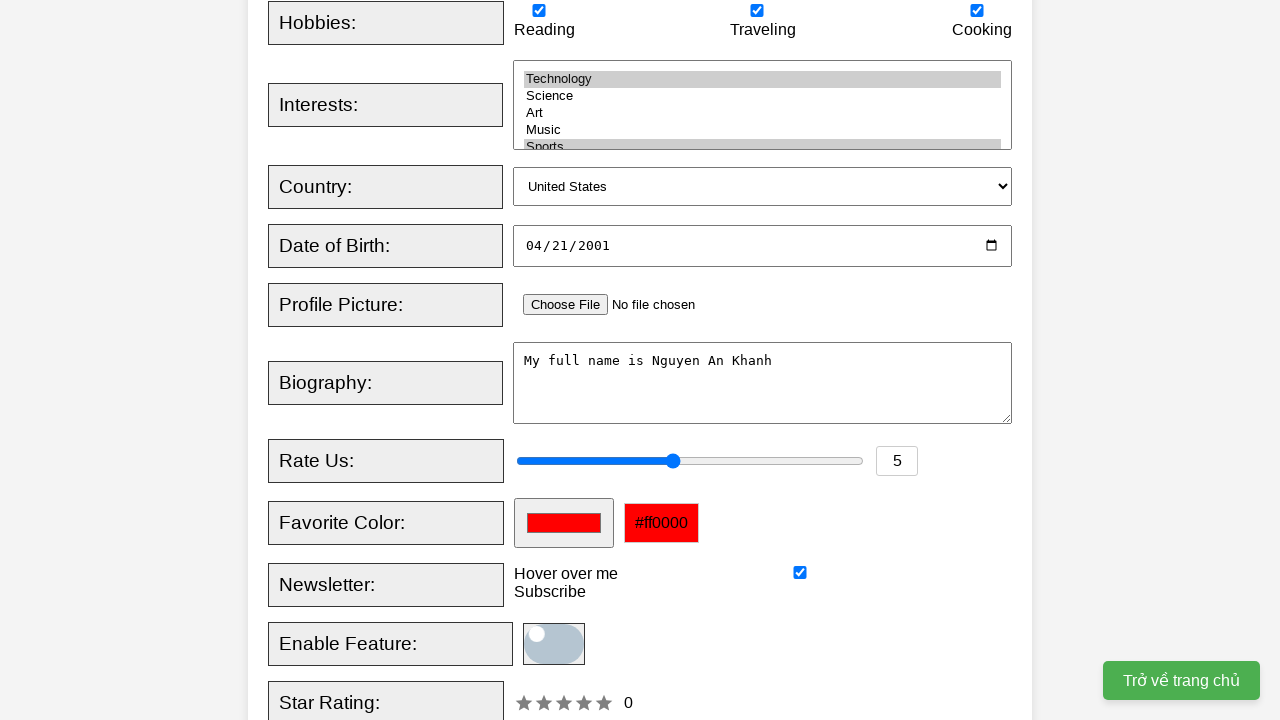

Clicked submit button to submit the registration form at (528, 360) on xpath=//button[@type='submit']
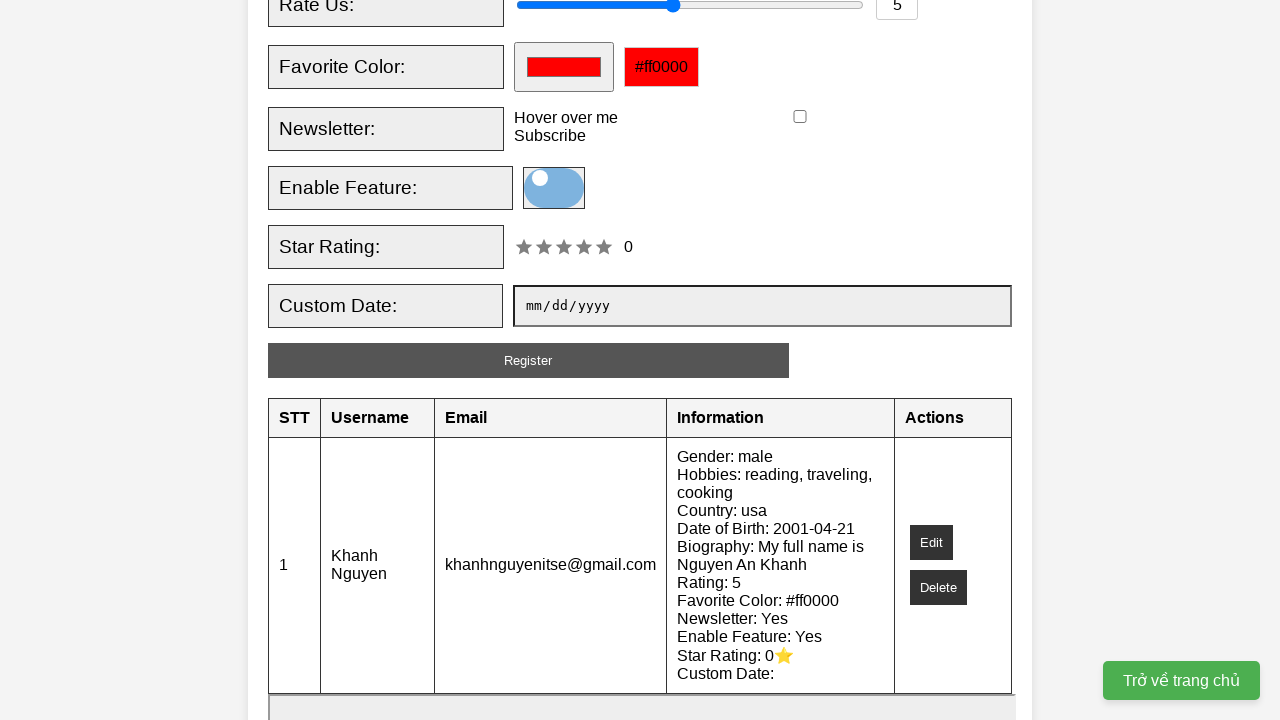

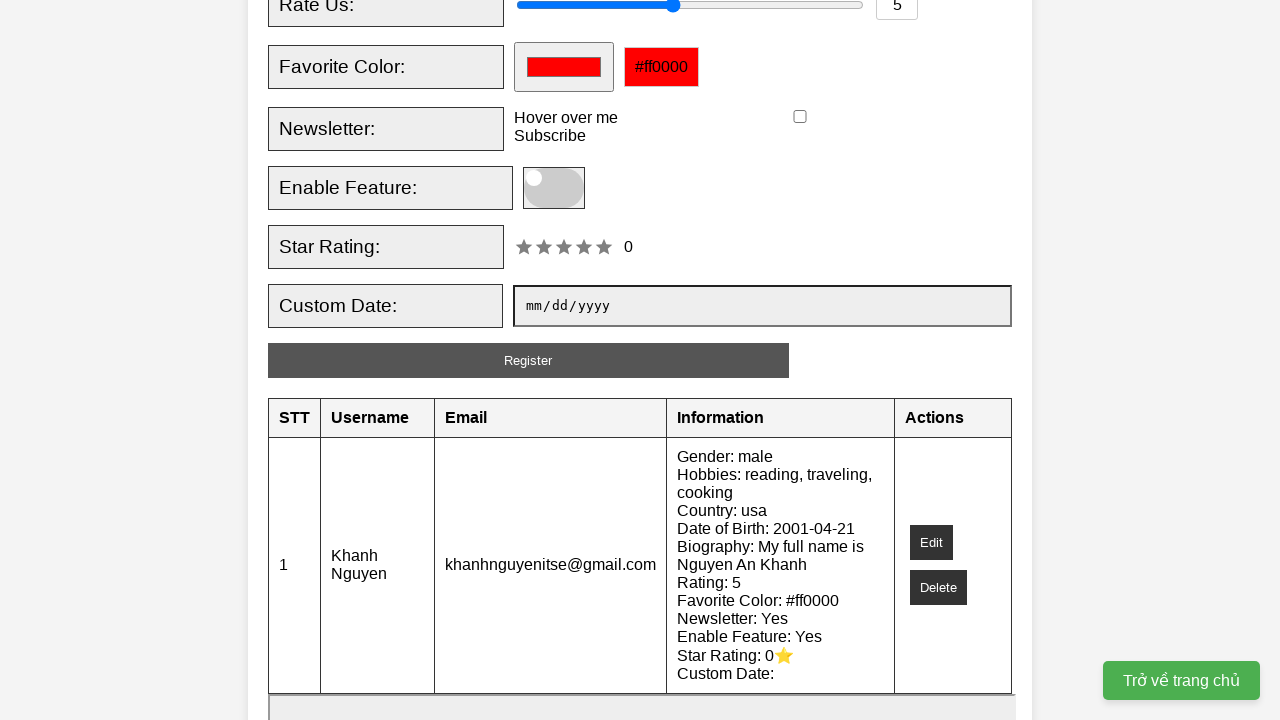